Tests that the payment section header displays the expected text "Онлайн пополнение без комиссии" by locating the h2 element within the pay wrapper.

Starting URL: https://www.mts.by/

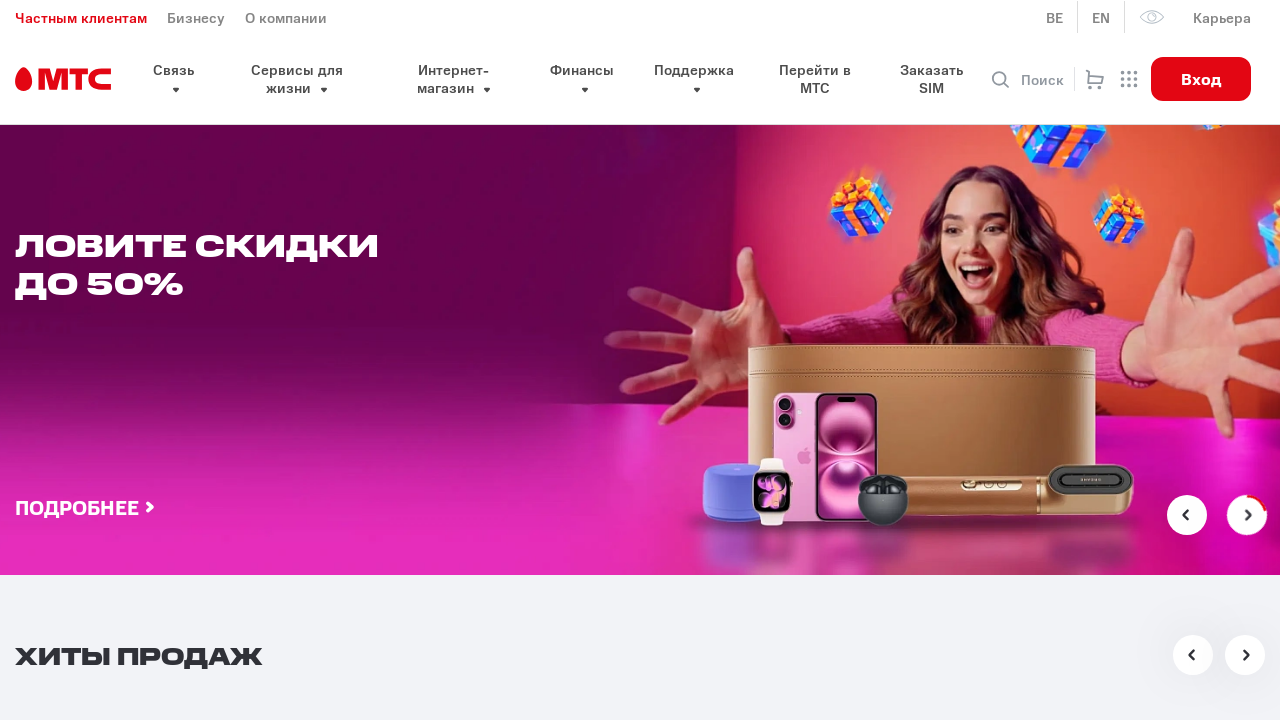

Waited for pay wrapper section to load
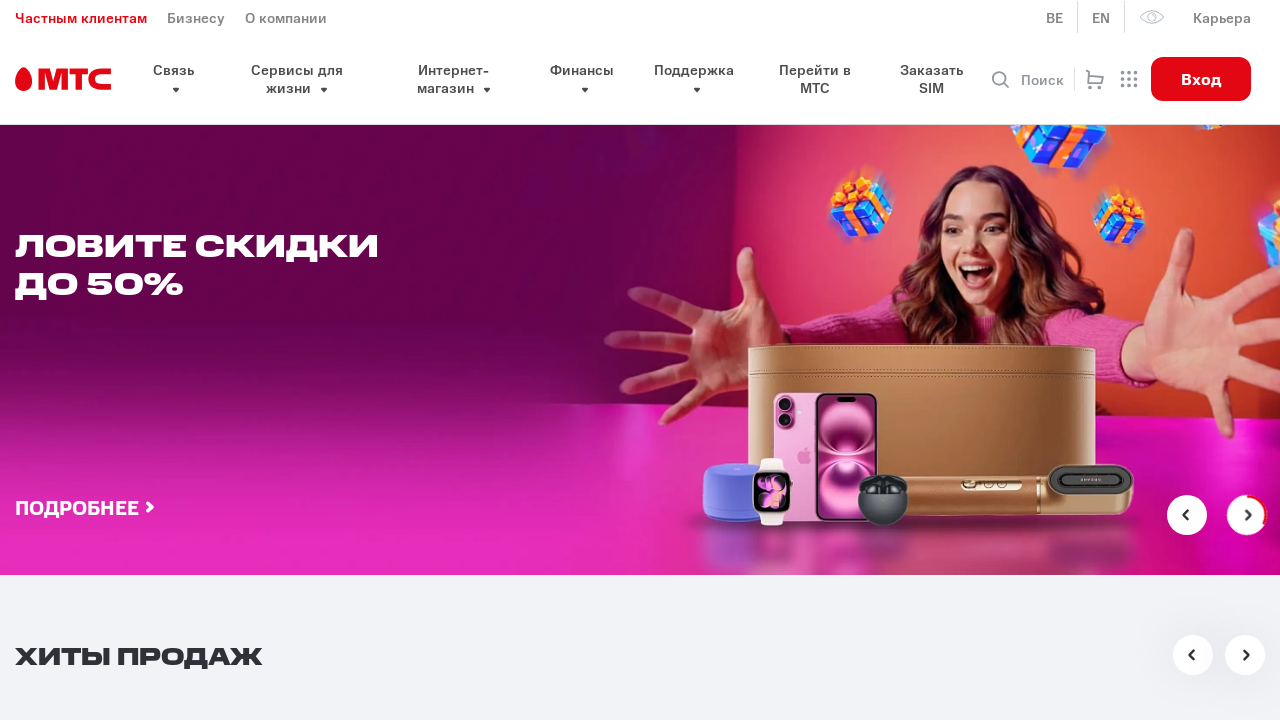

Located h2 element within pay wrapper
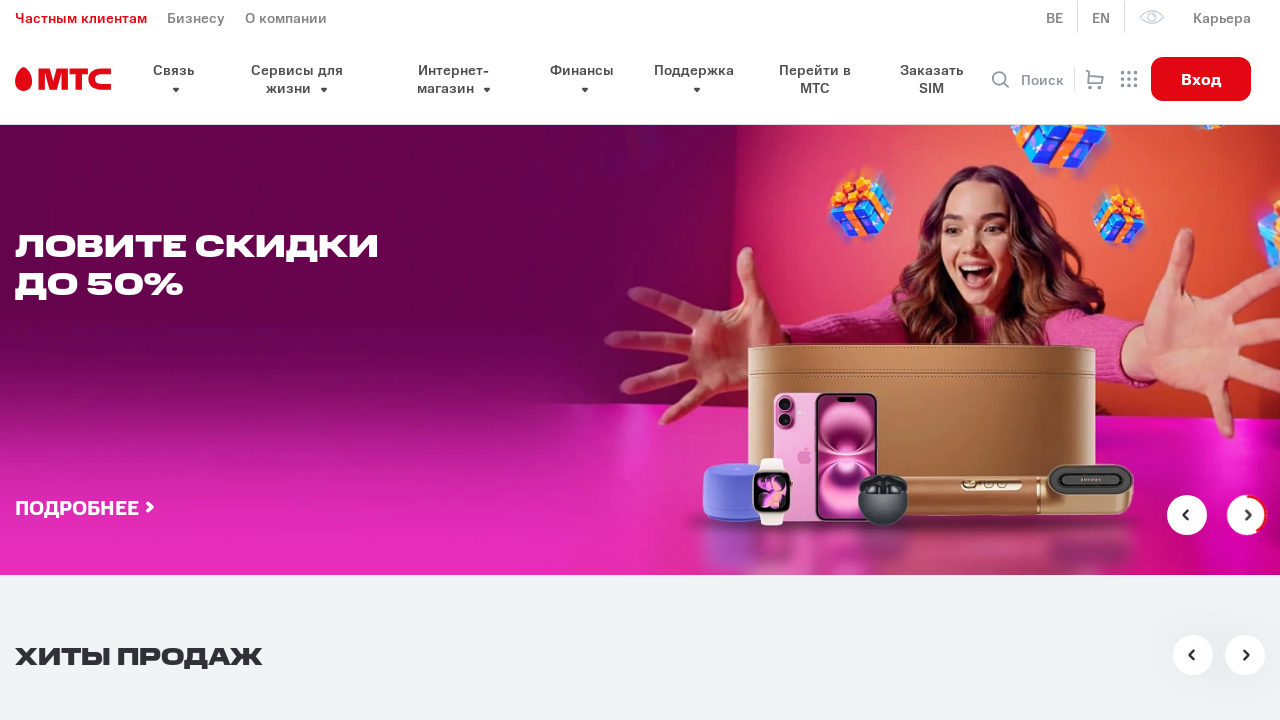

Waited for header element to become visible
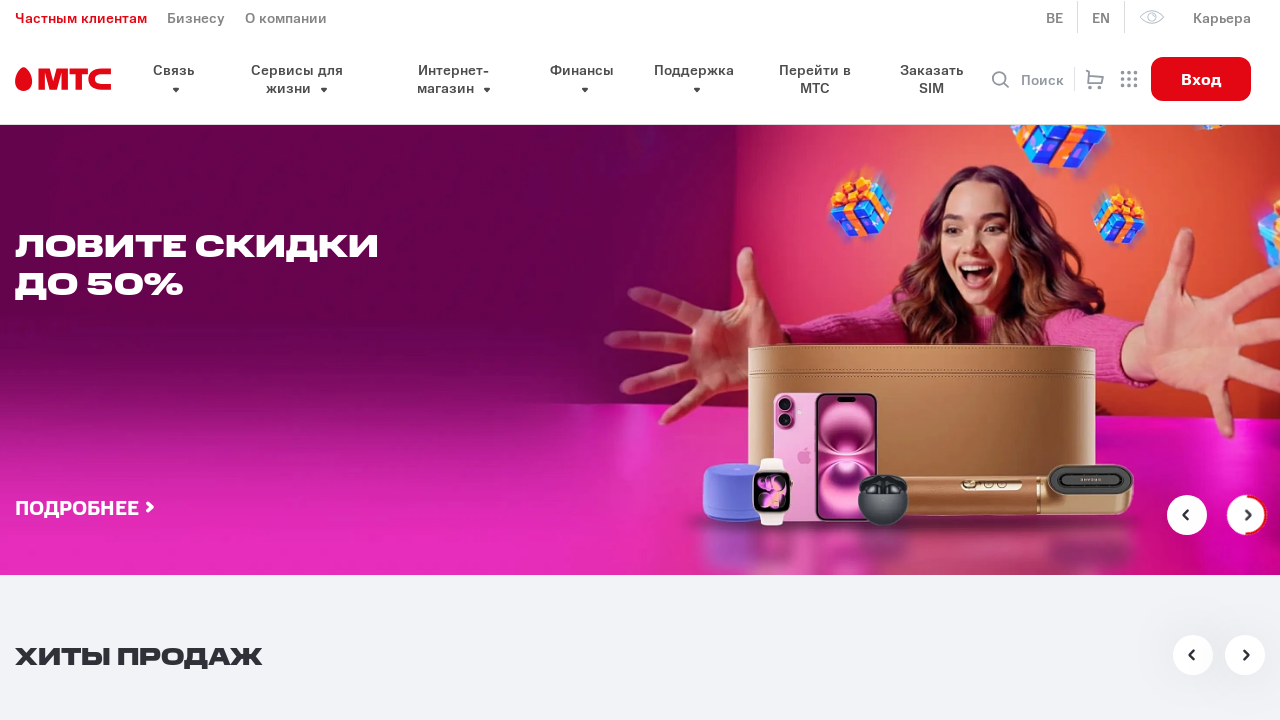

Retrieved and normalized header text: 'Онлайн пополнение без комиссии'
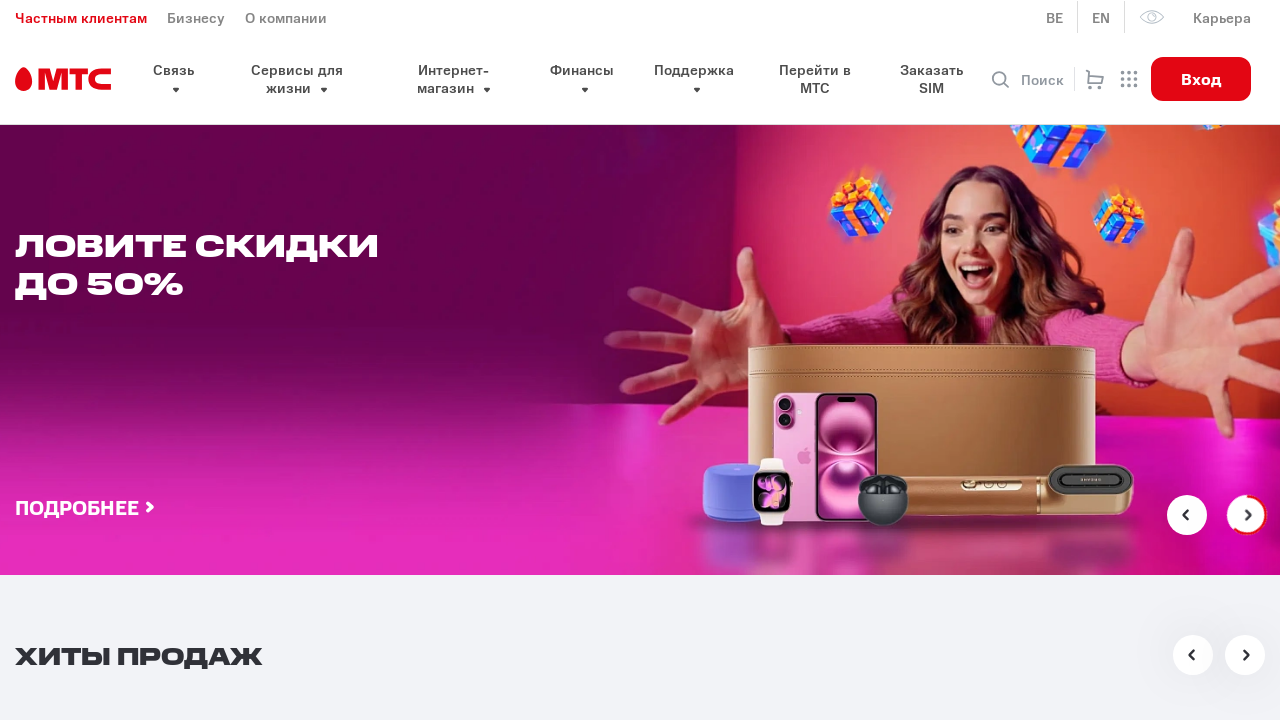

Asserted header text matches expected value 'Онлайн пополнение без комиссии'
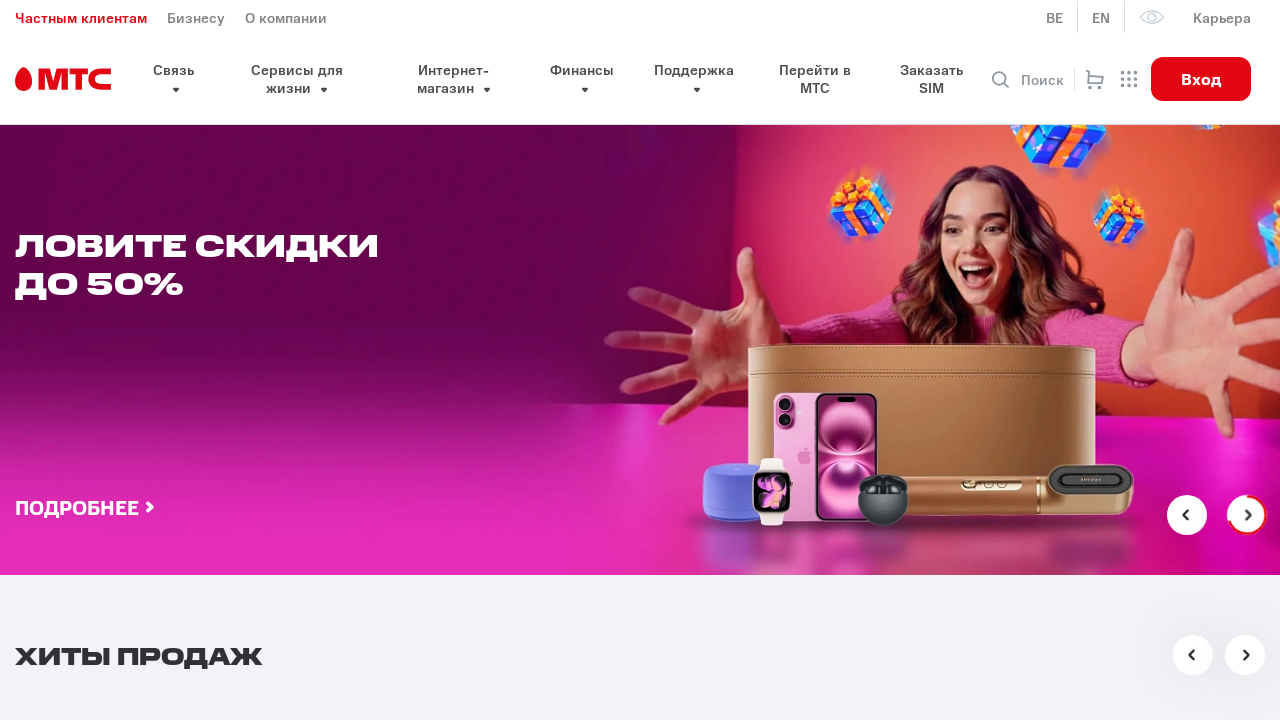

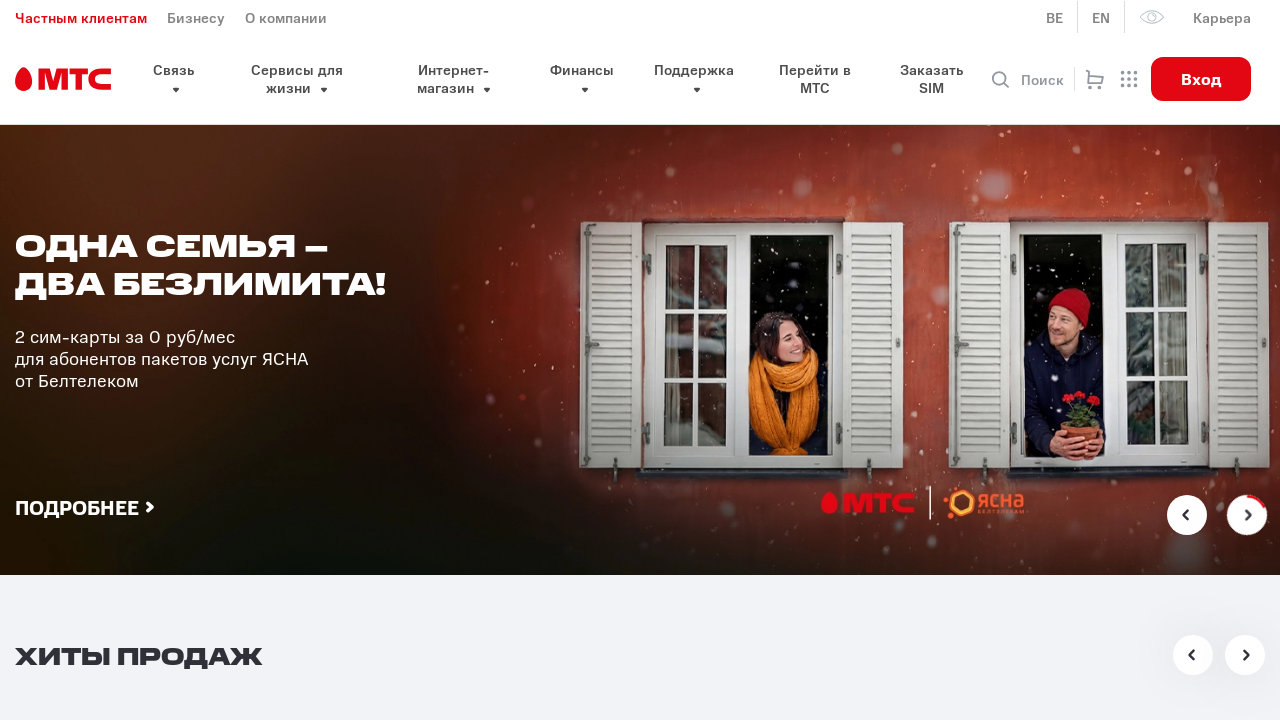